Tests multi-select dropdown functionality by selecting multiple options using different selection methods (by index, value, and visible text), then verifying selections, and finally deselecting options.

Starting URL: http://omayo.blogspot.com

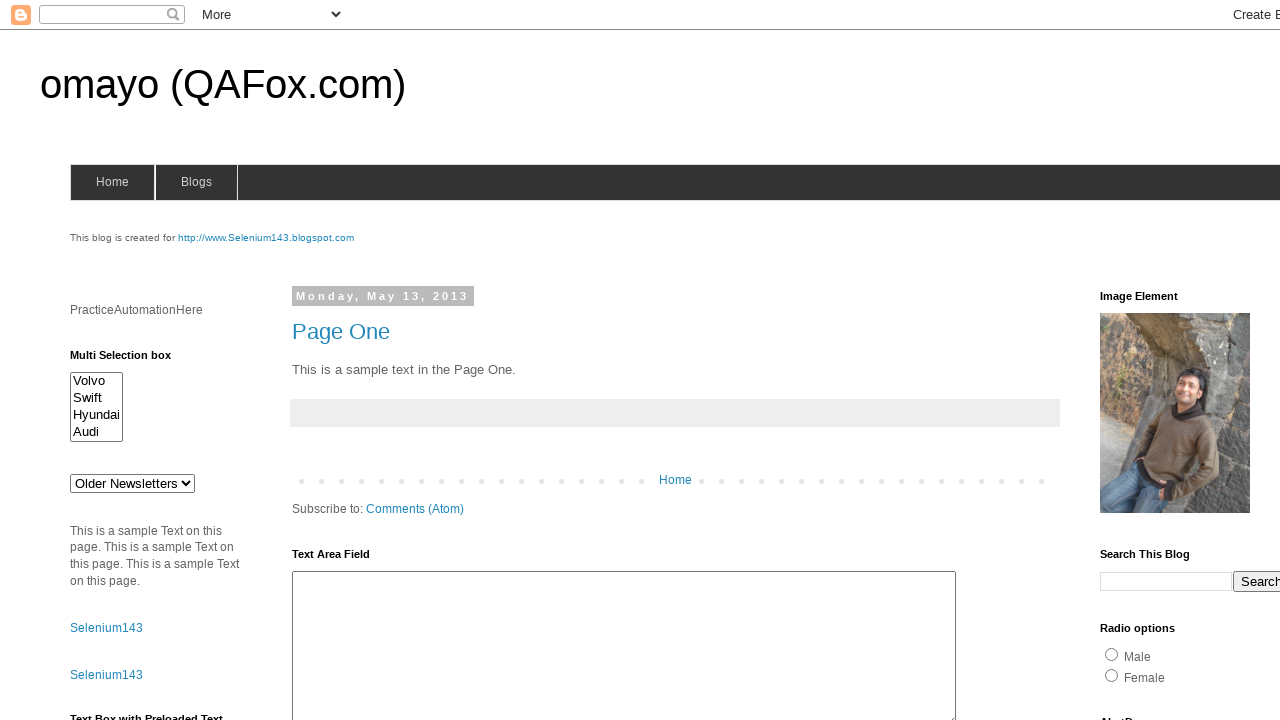

Located multi-select dropdown element with ID 'multiselect1'
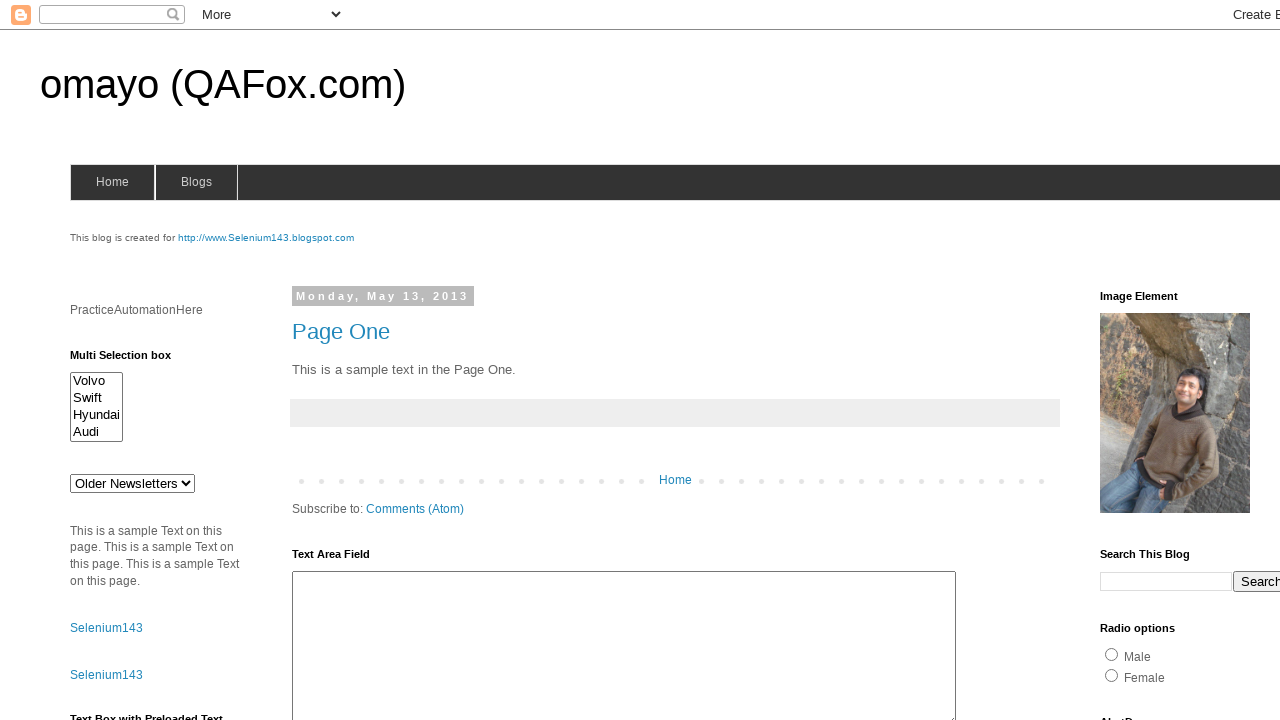

Waited for dropdown to become visible
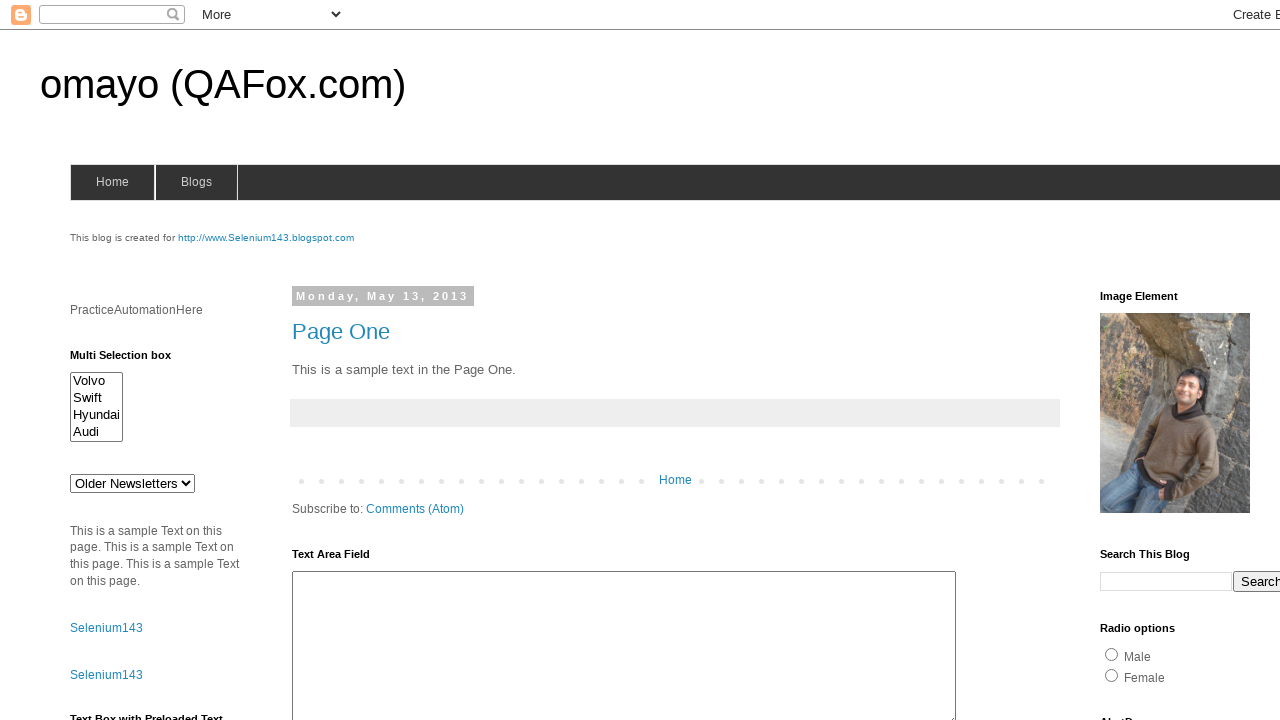

Selected first option by index (0) on #multiselect1
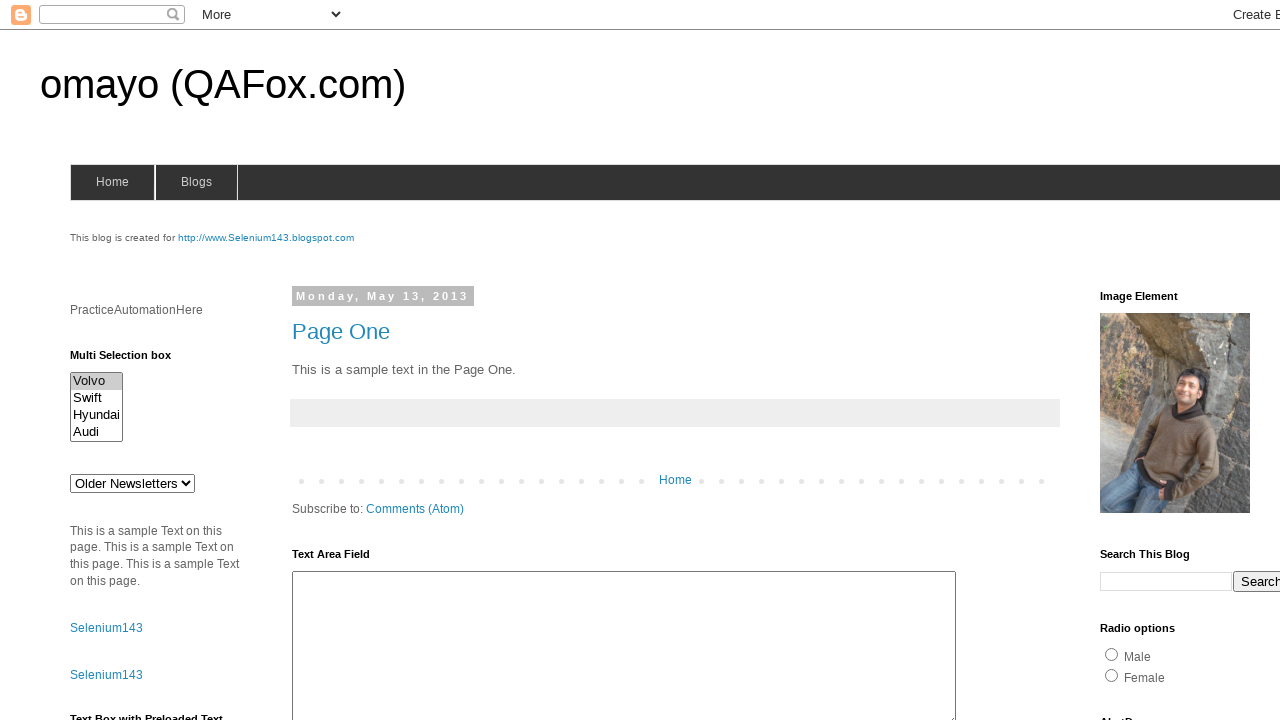

Selected option at index 0 on #multiselect1
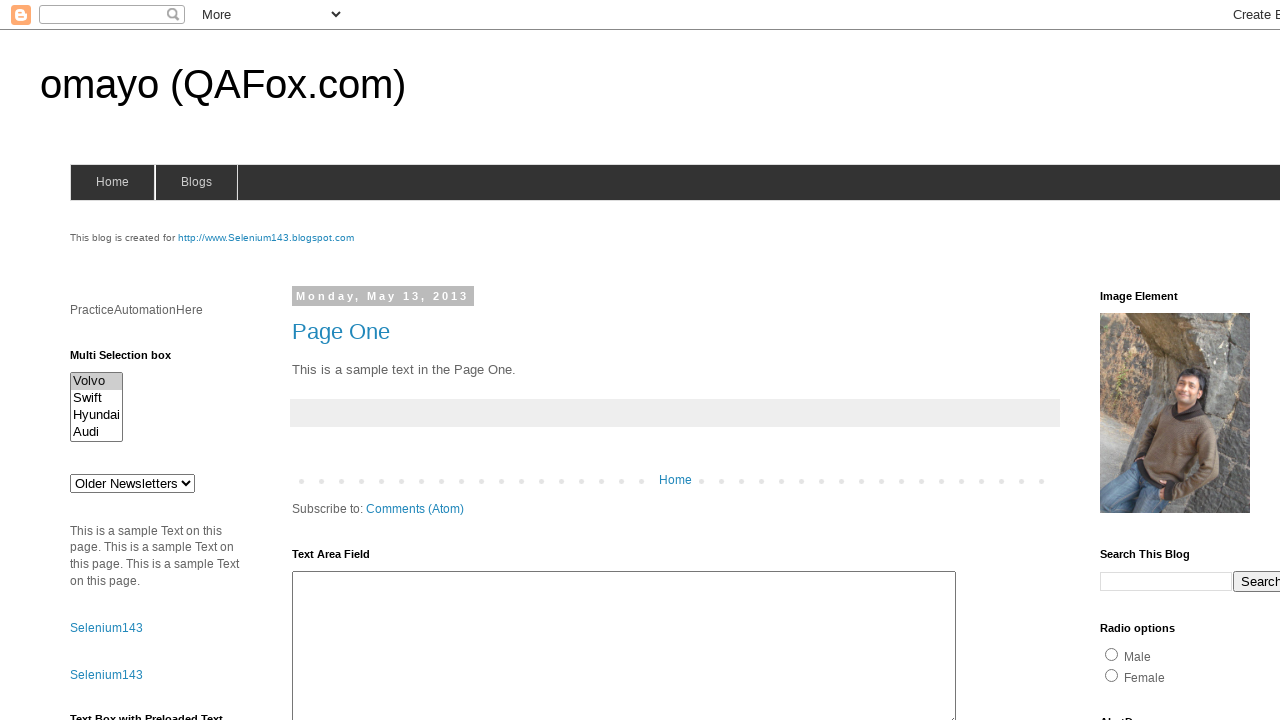

Selected option at index 2 on #multiselect1
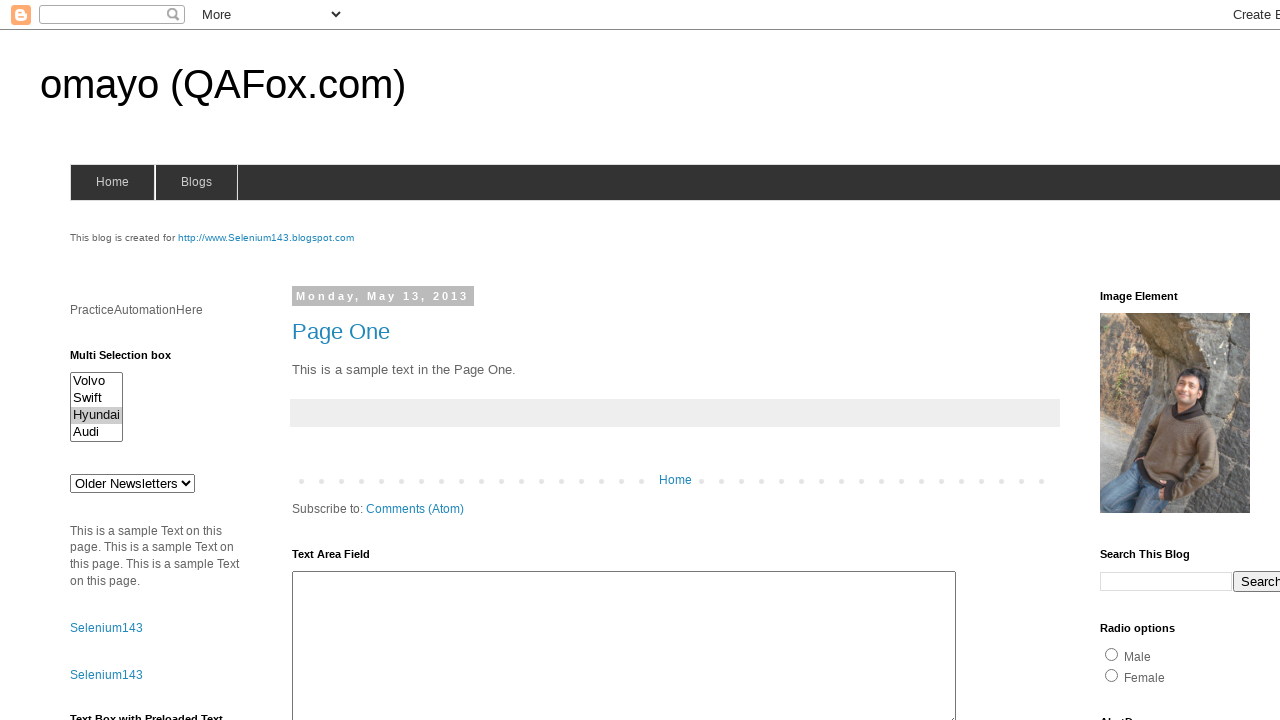

Selected option at index 3 on #multiselect1
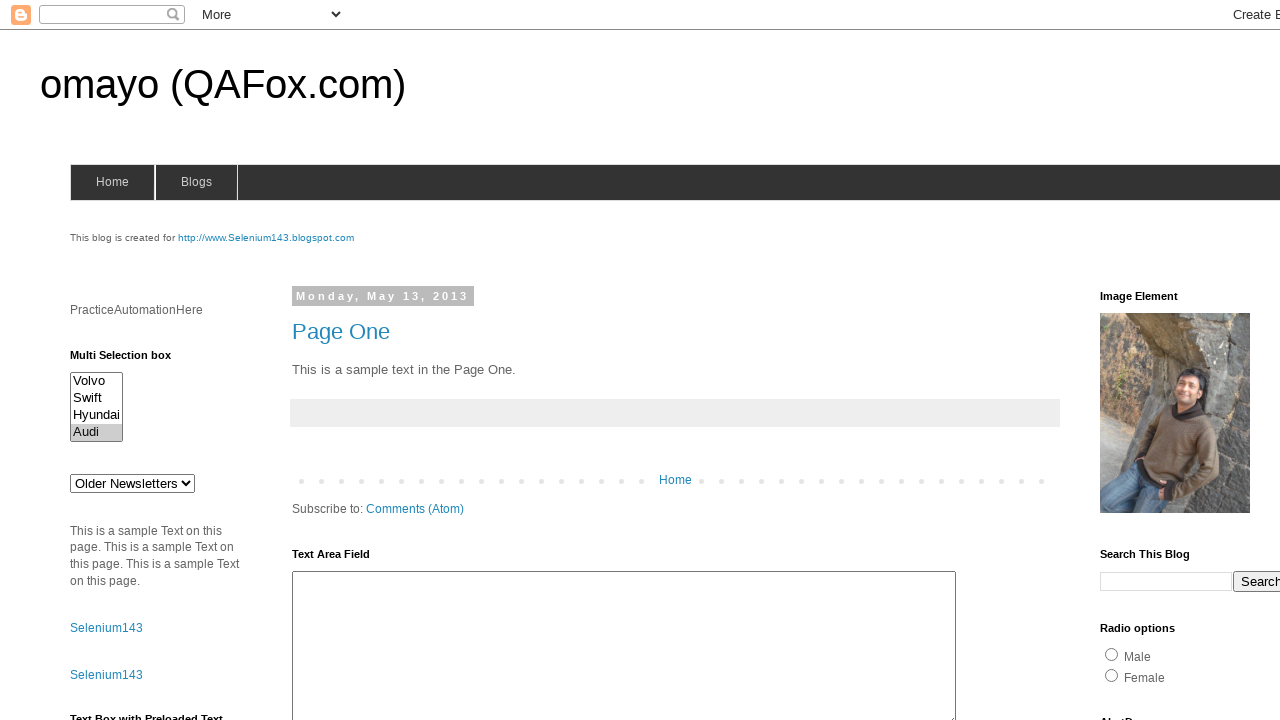

Selected option with value 'Hyundaix' on #multiselect1
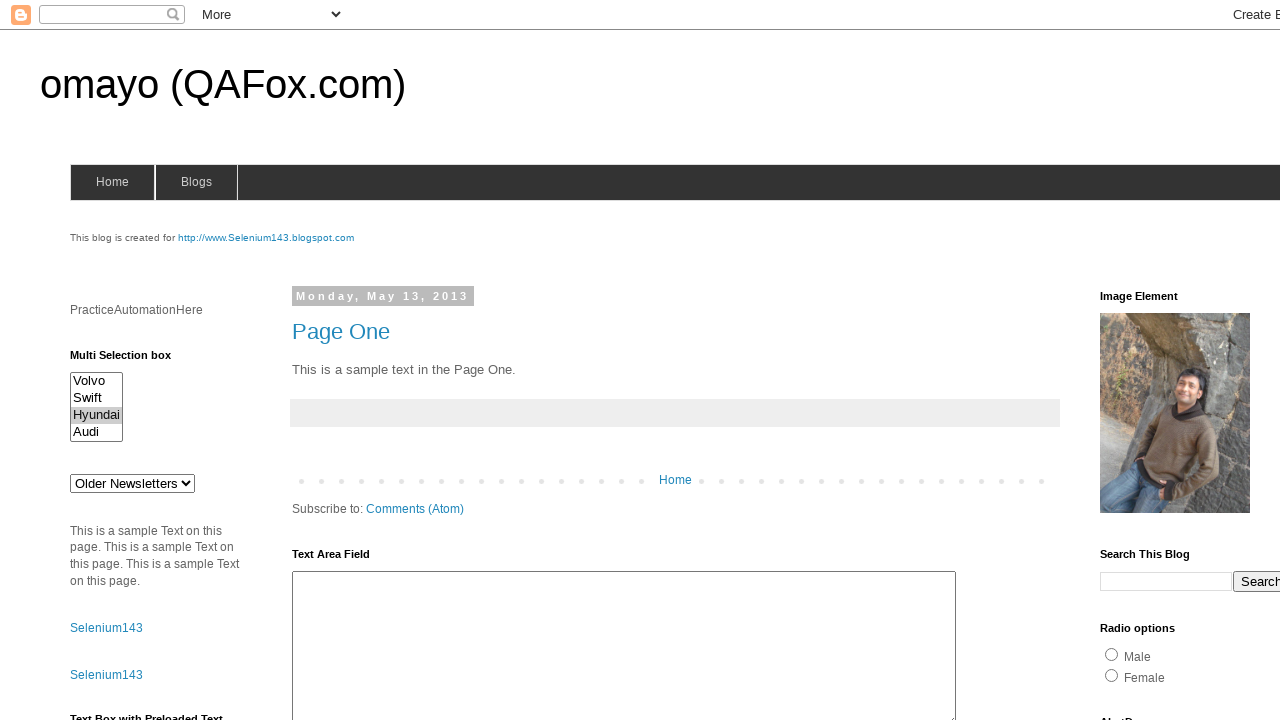

Selected option with visible text 'Audi' on #multiselect1
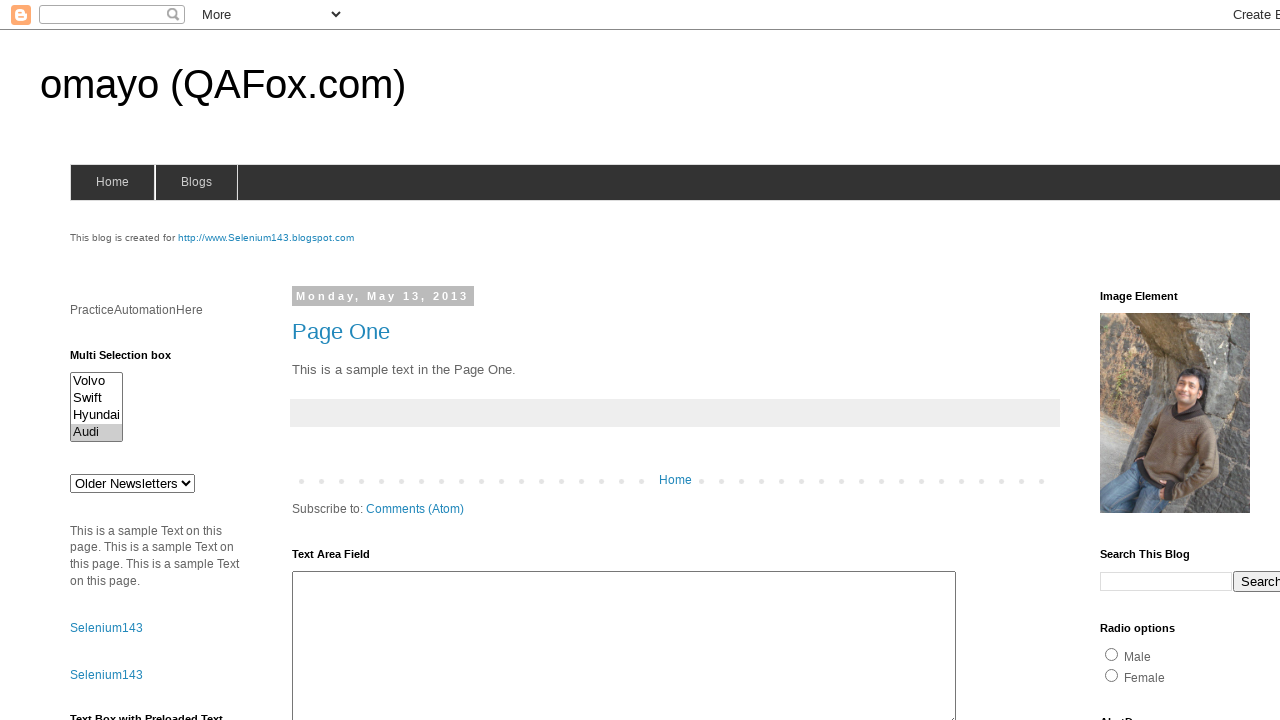

Deselected previous options and selected only indices 2 and 3 (BMW and Honda) on #multiselect1
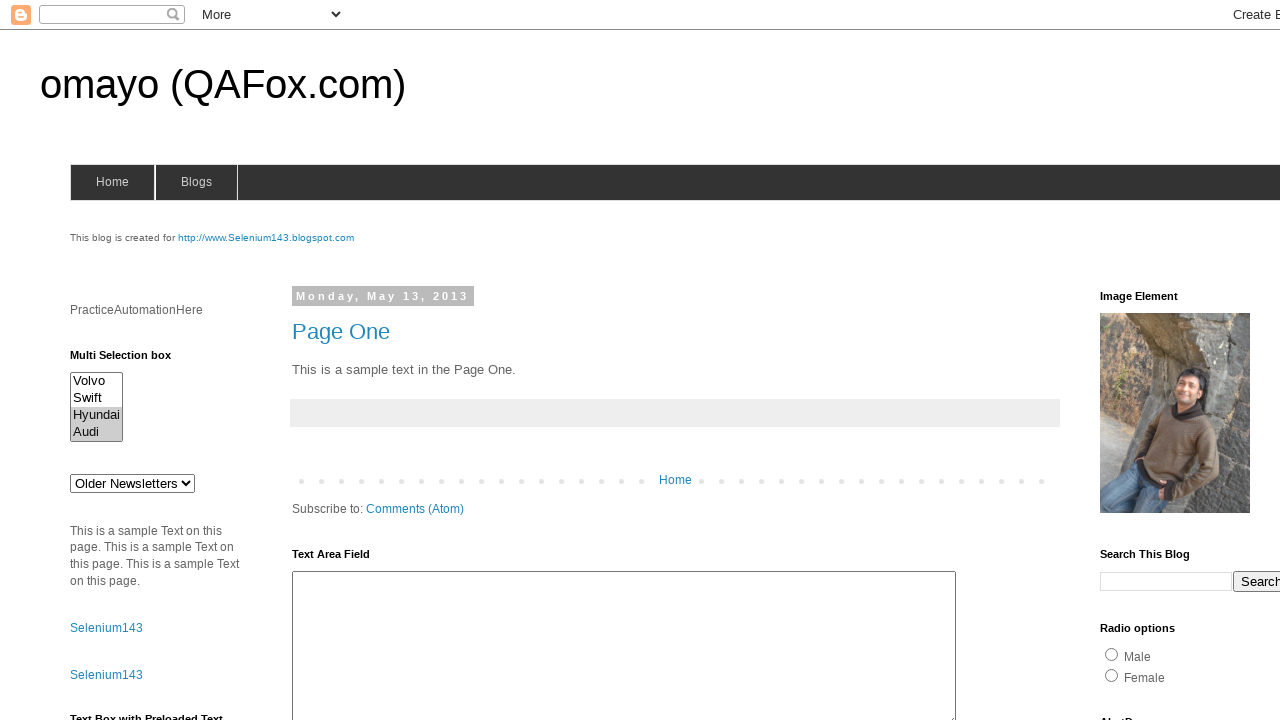

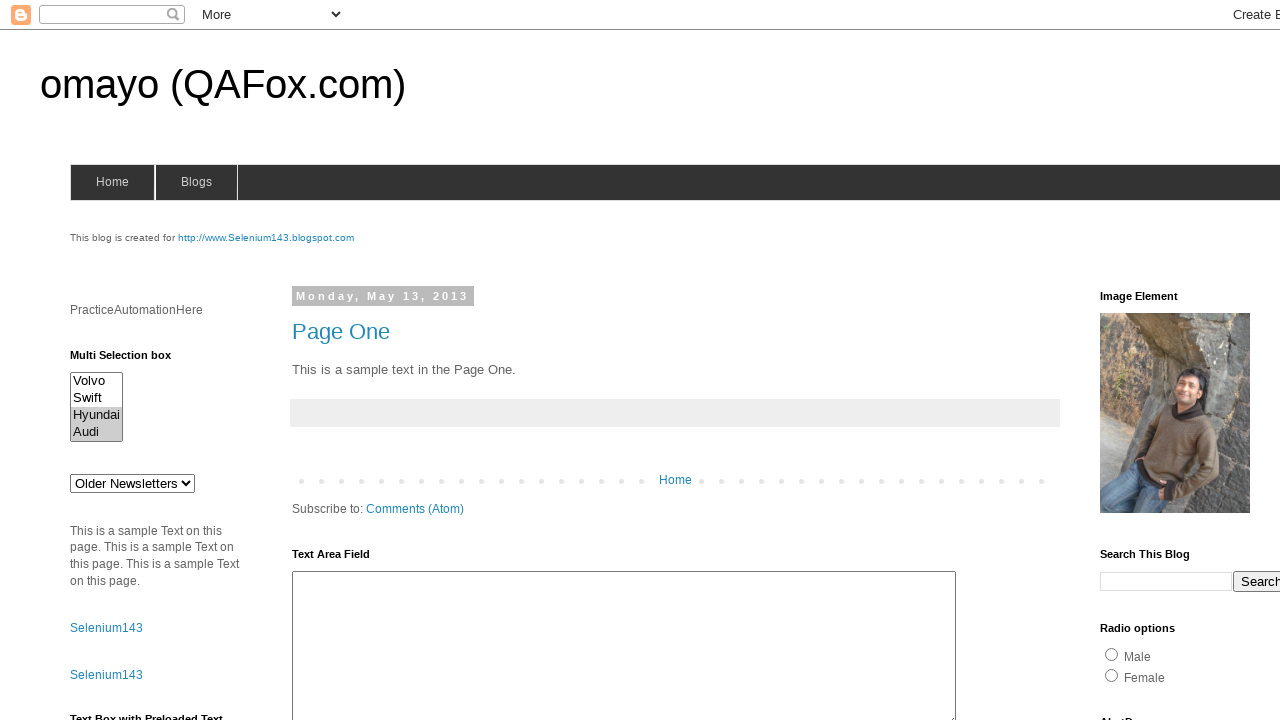